Navigates the FEMA Map Service Center advanced search to select California, Los Angeles County, and a specific community, then navigates through the search results to locate NFHL county data.

Starting URL: https://msc.fema.gov/portal/advanceSearch

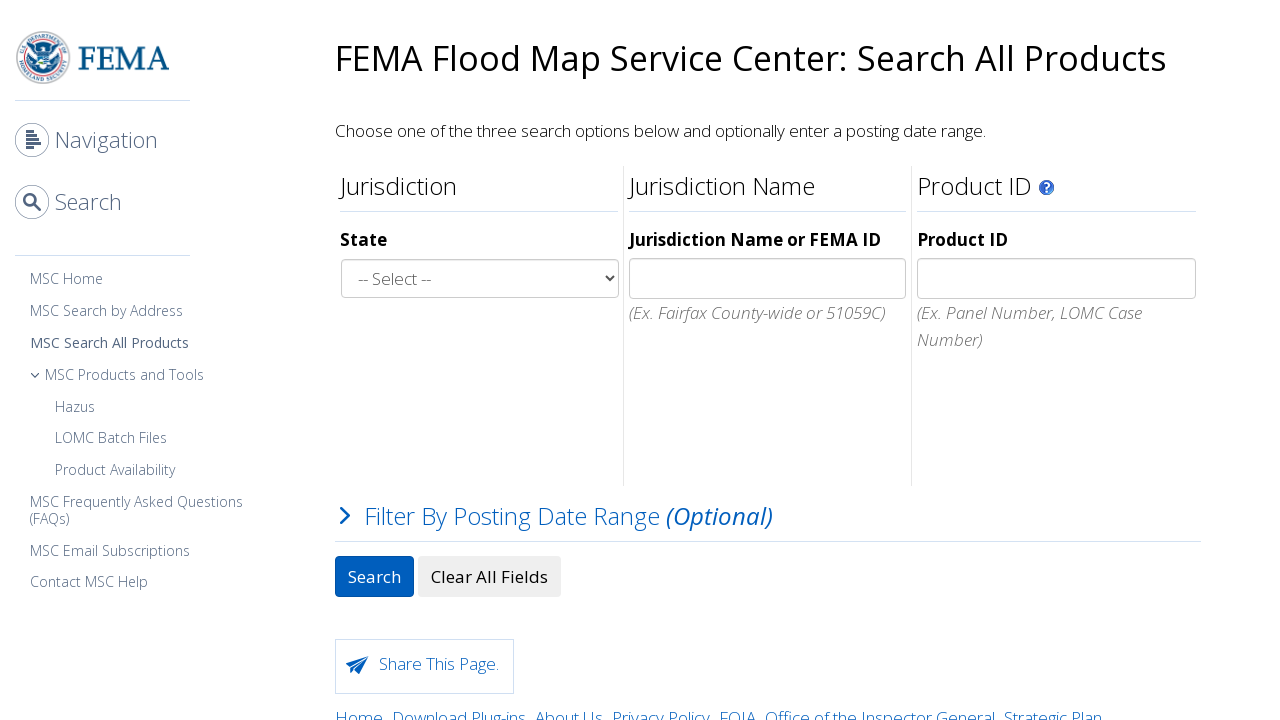

State dropdown selector loaded
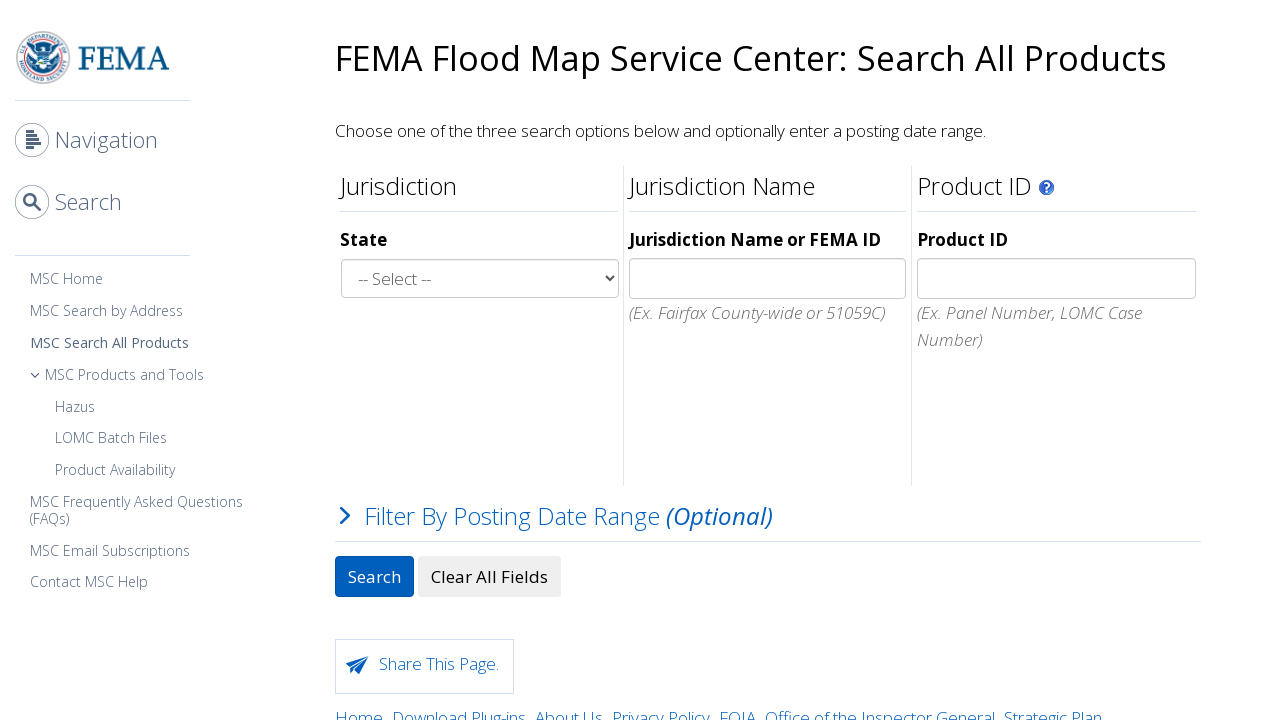

Selected California (06) from state dropdown on #selstate
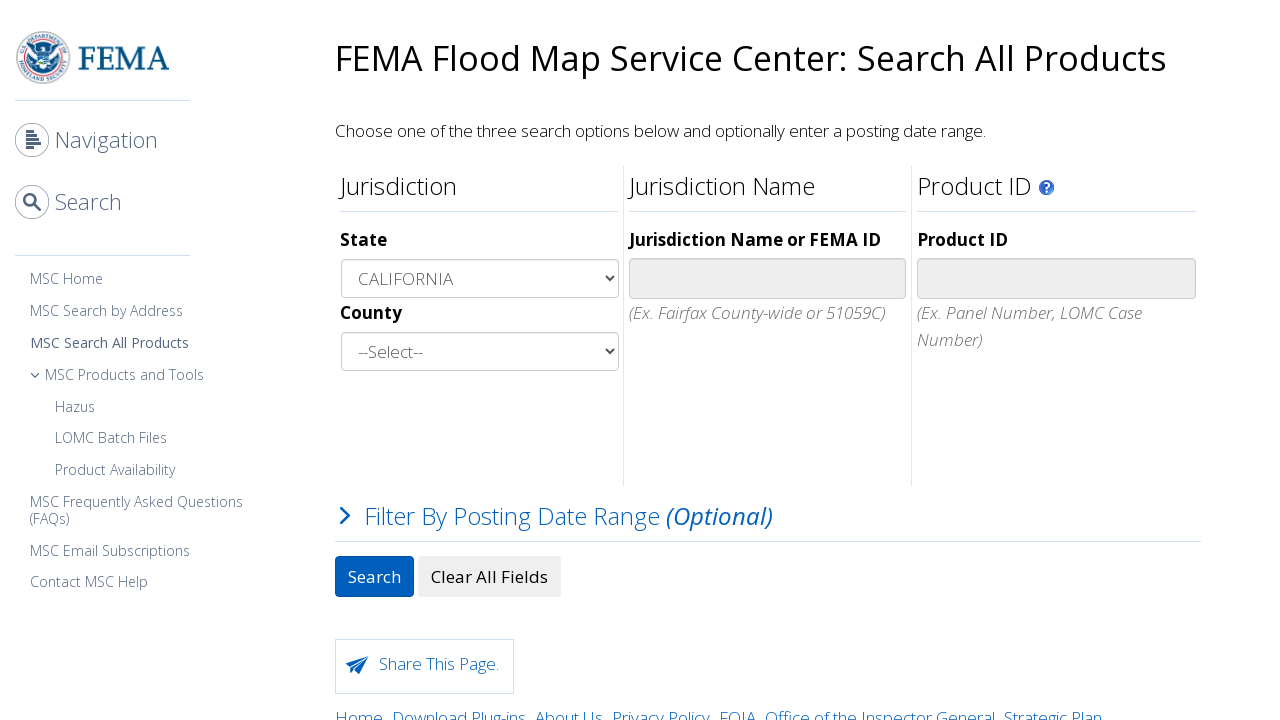

Waited for state selection to process
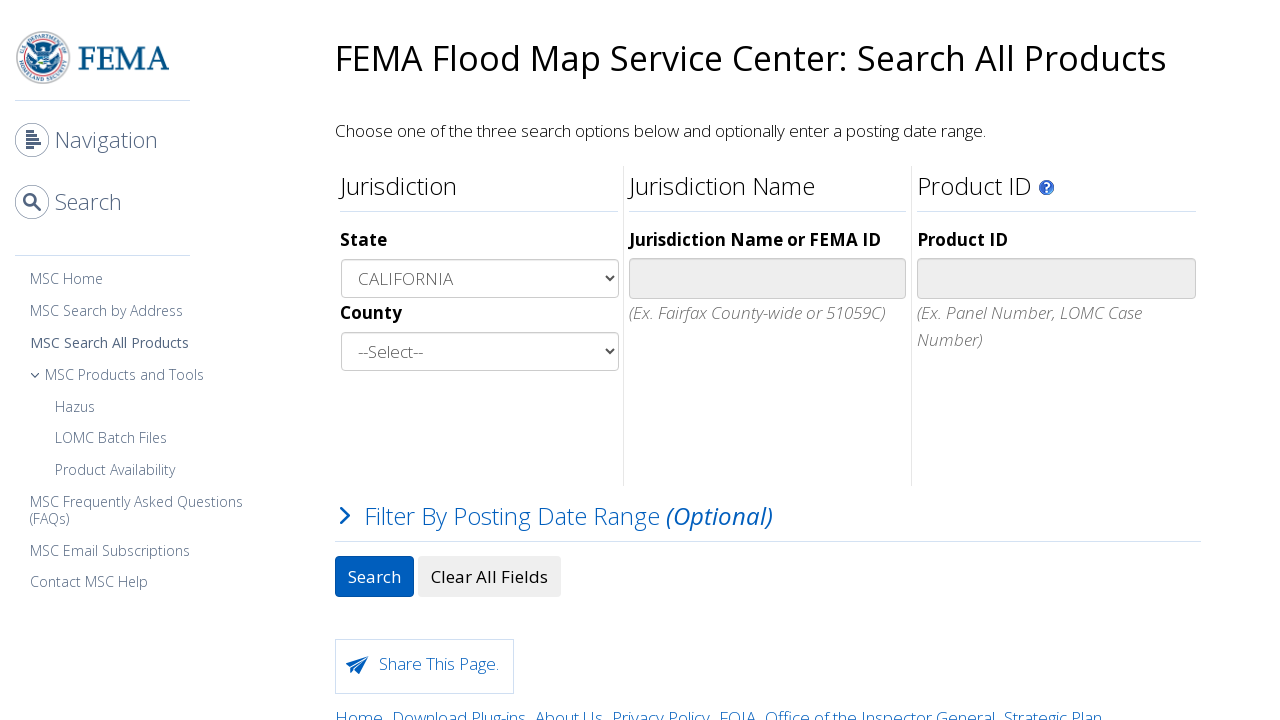

County dropdown selector loaded
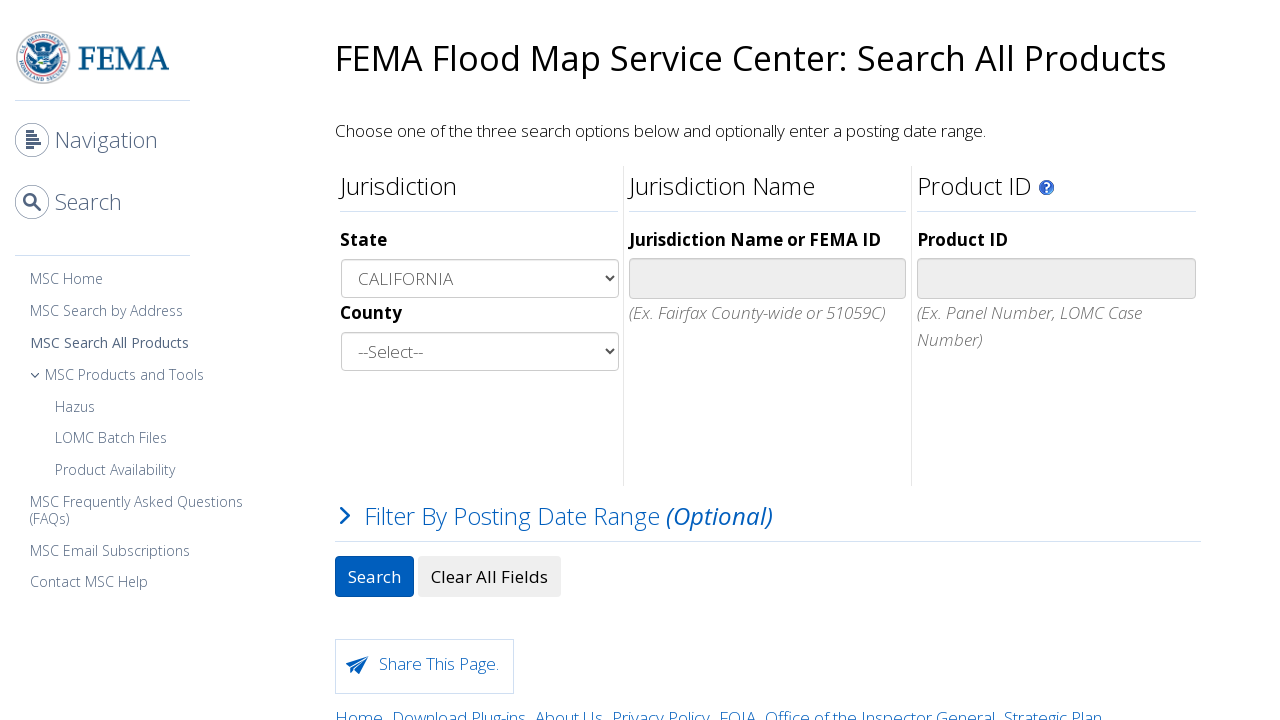

Selected Los Angeles County (06037) from county dropdown on #selcounty
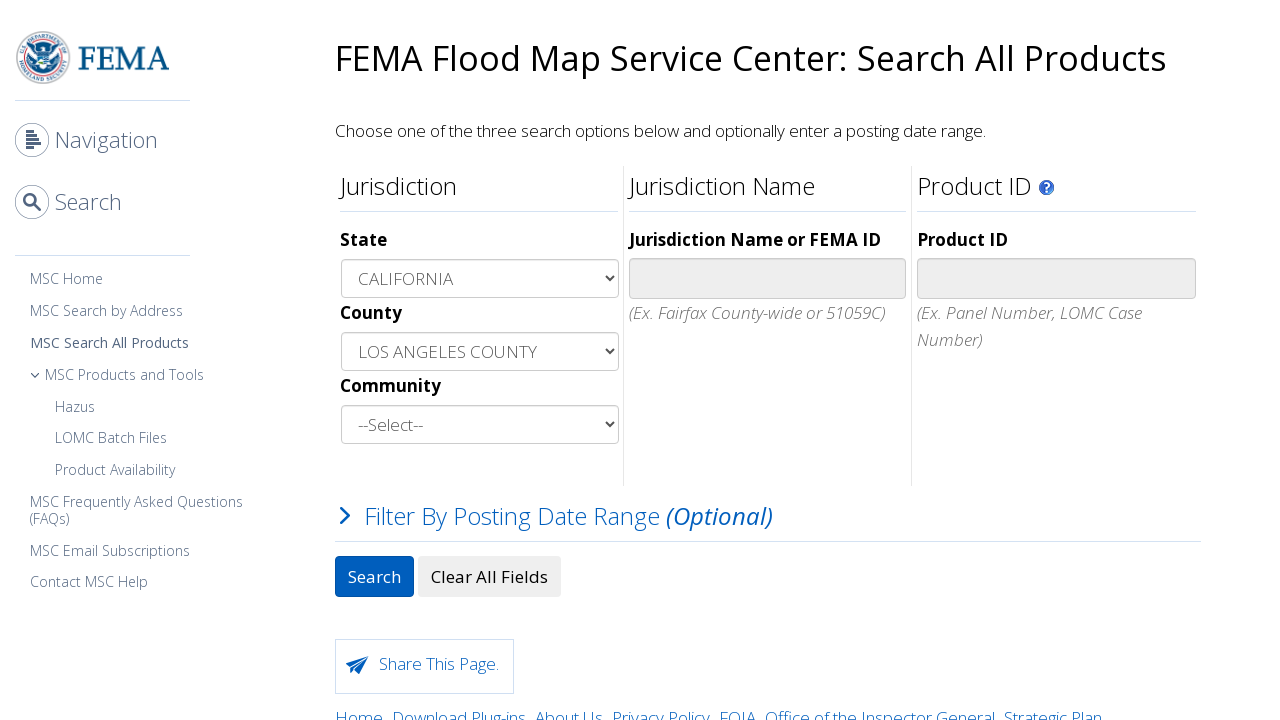

Waited for county selection to process
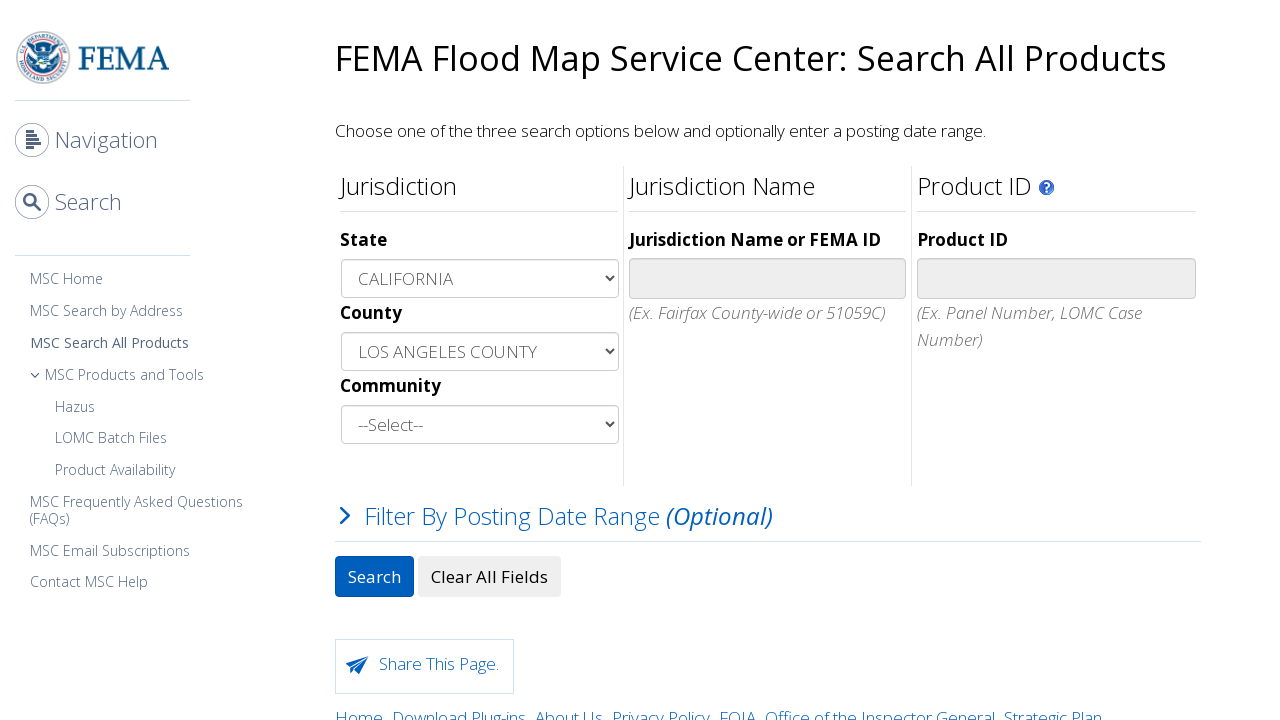

Community dropdown selector loaded
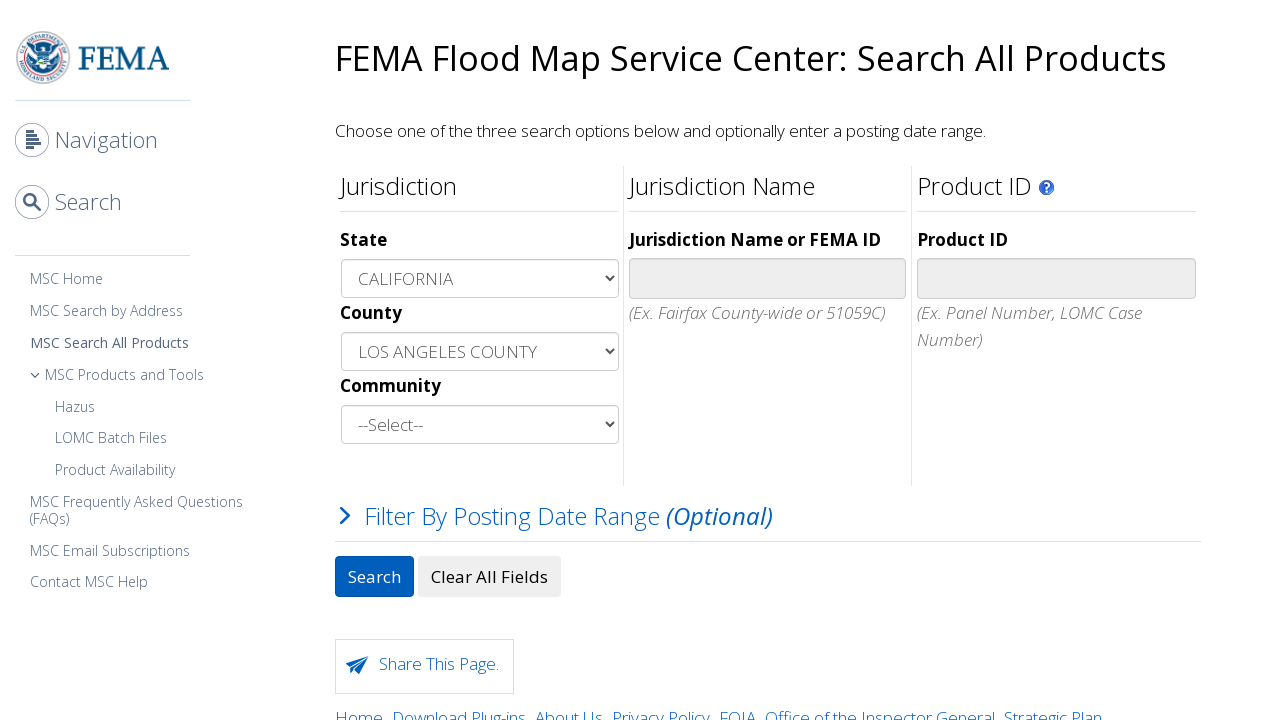

Selected community (06037C) from community dropdown on #selcommunity
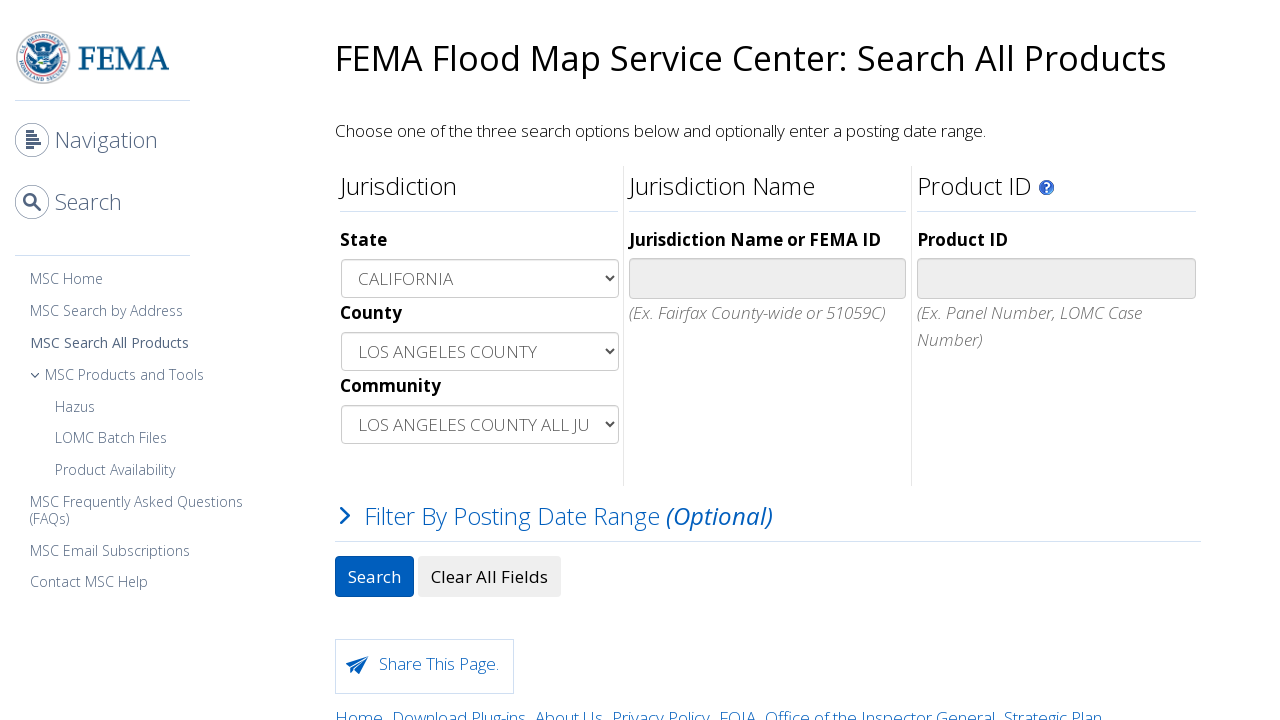

Waited for community selection to process
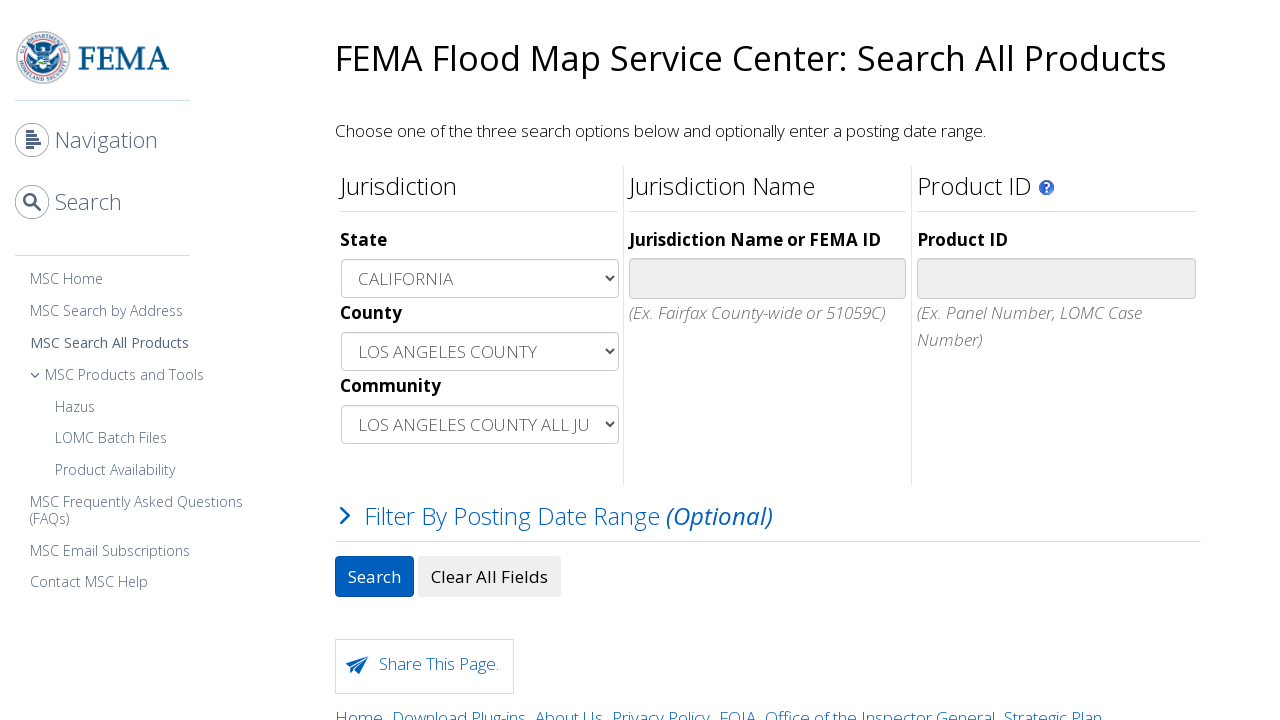

Main search button selector loaded
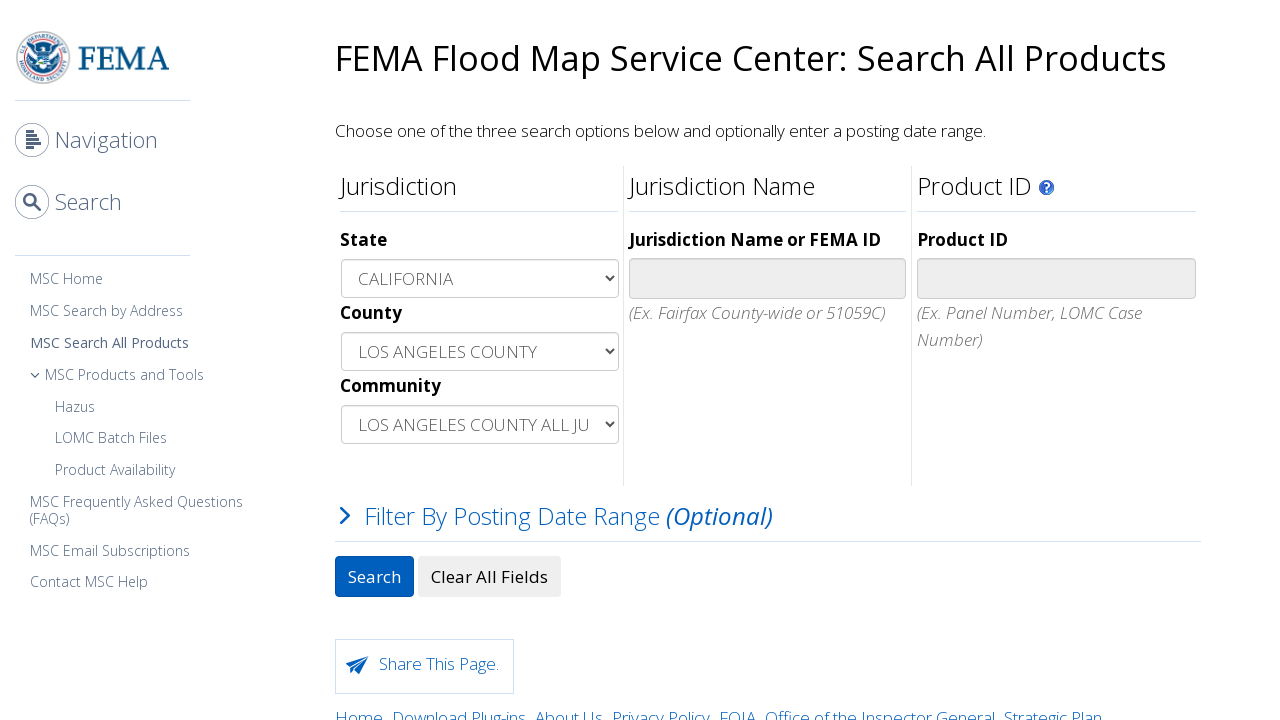

Clicked main search button to execute search at (374, 576) on #mainSearch
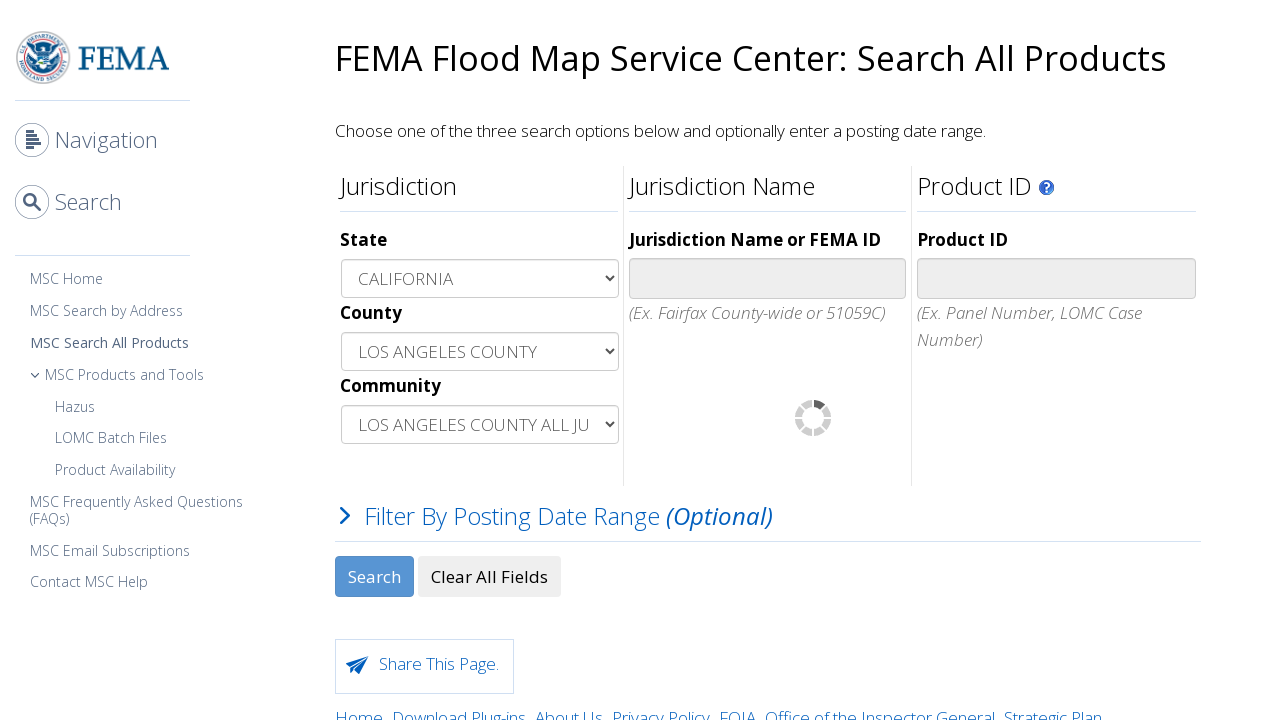

Waited for search results to load
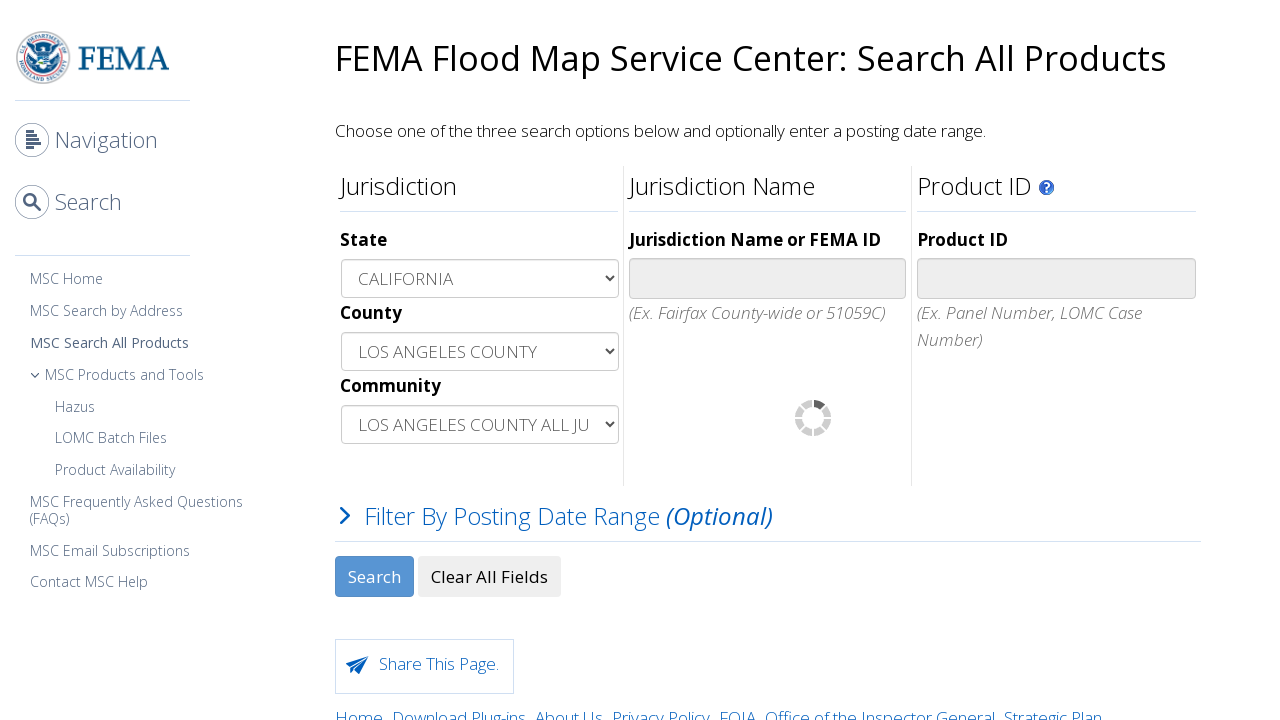

Effective products root selector loaded
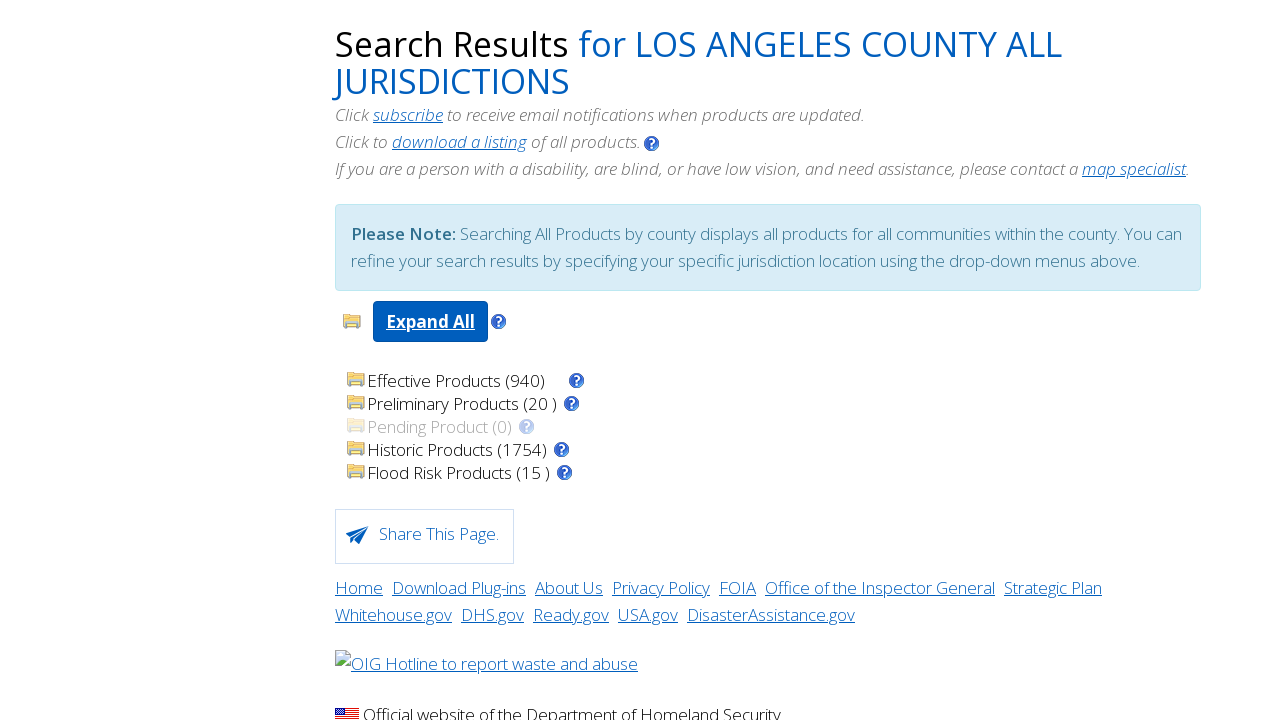

Clicked effective products root to expand section at (768, 380) on #eff_root
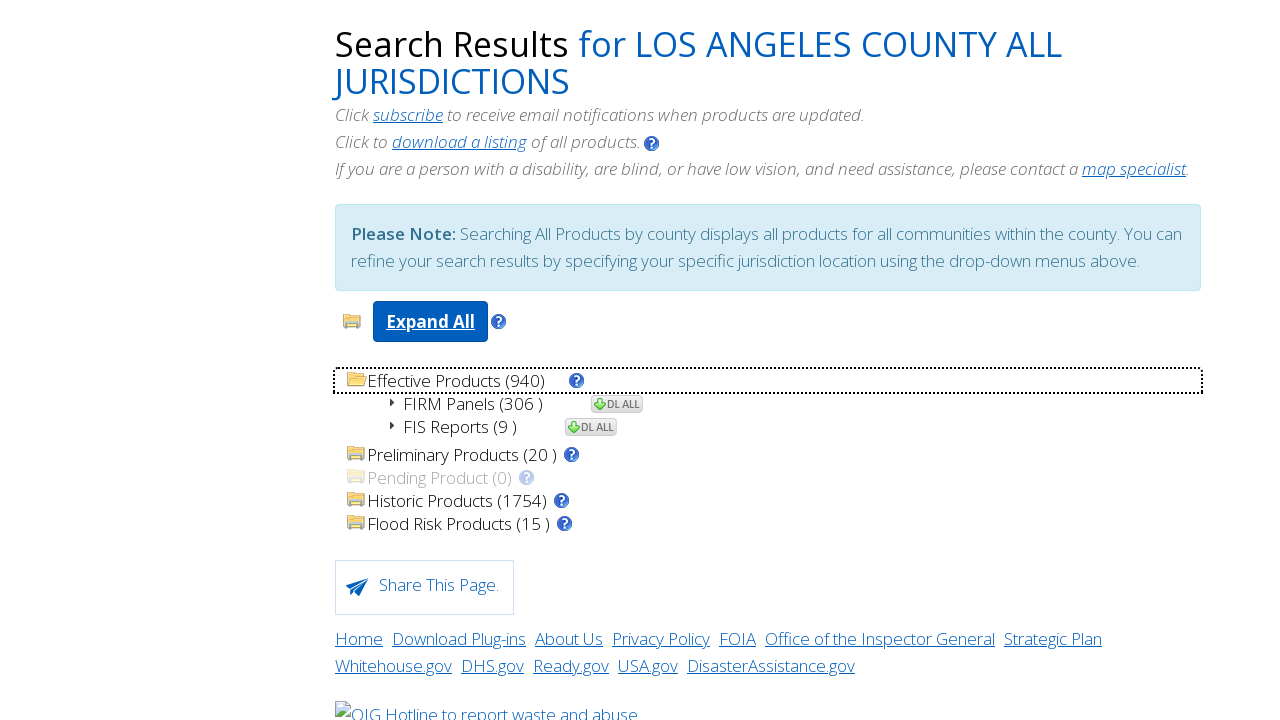

Waited for effective products section to expand
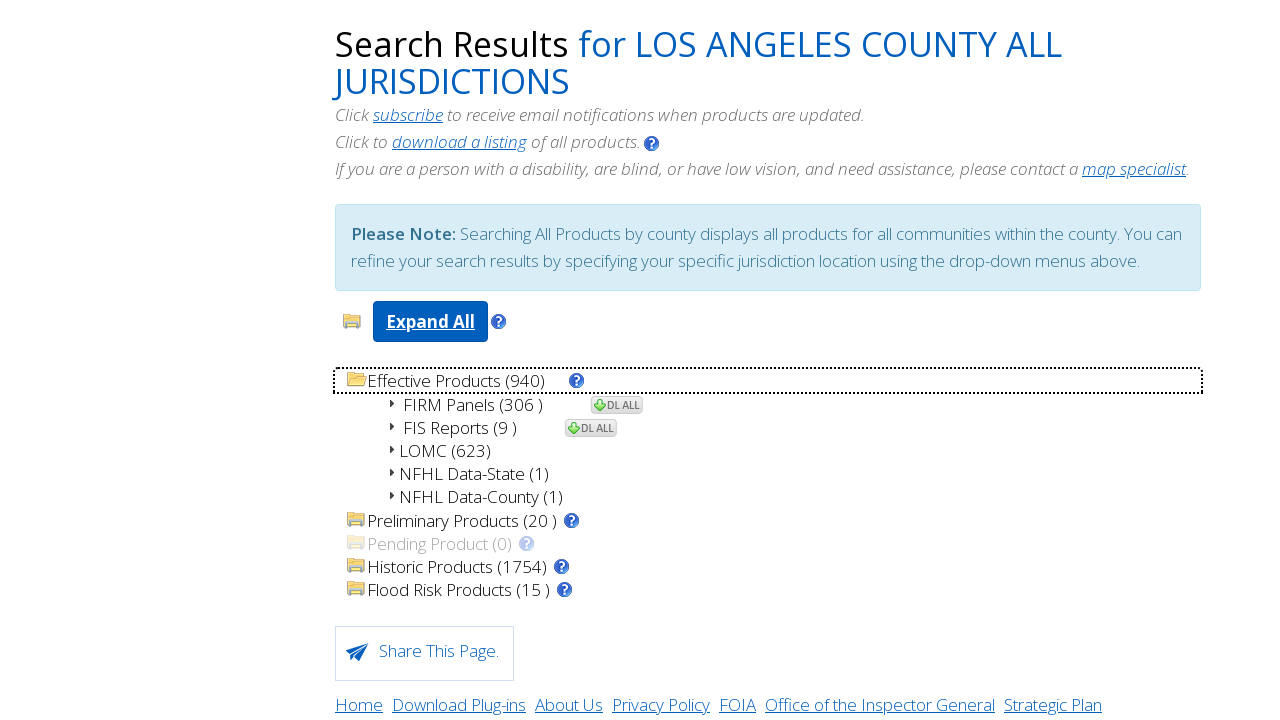

NFHL county root selector loaded
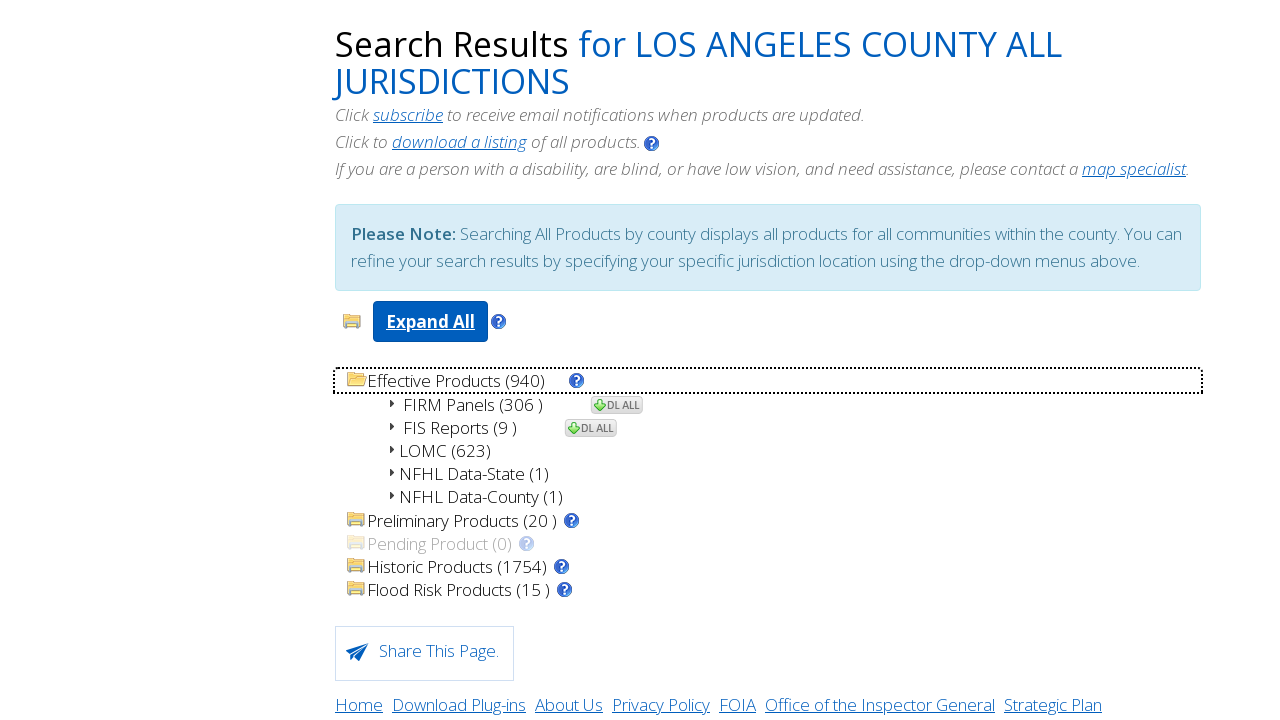

Clicked NFHL county root to expand section at (786, 496) on #eff_nfhl_county_root
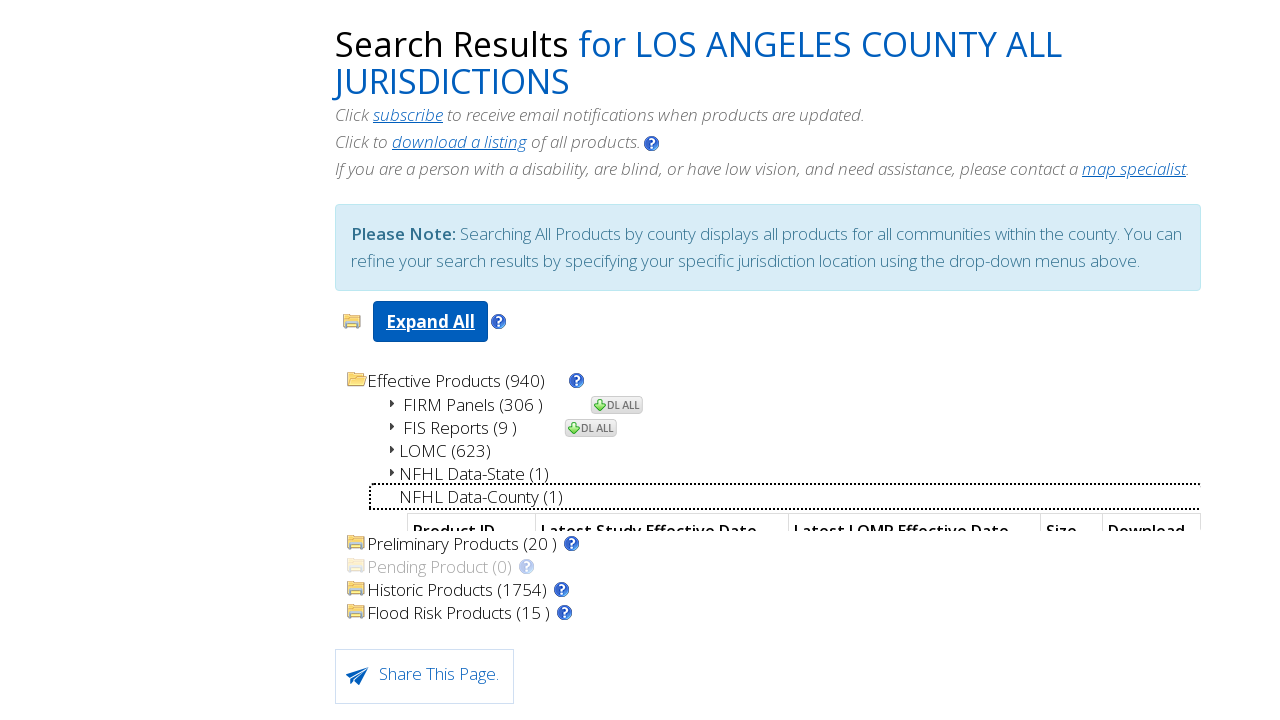

Waited for NFHL county section to expand
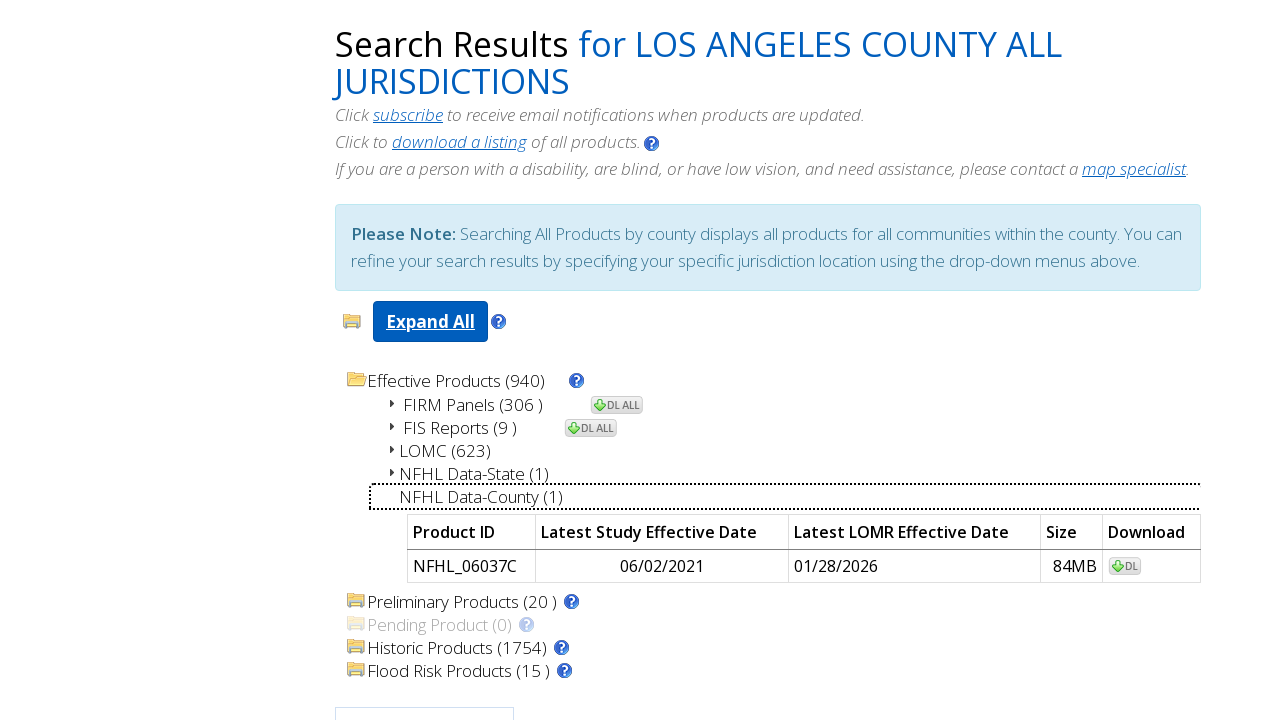

NFHL county list with first entry link loaded
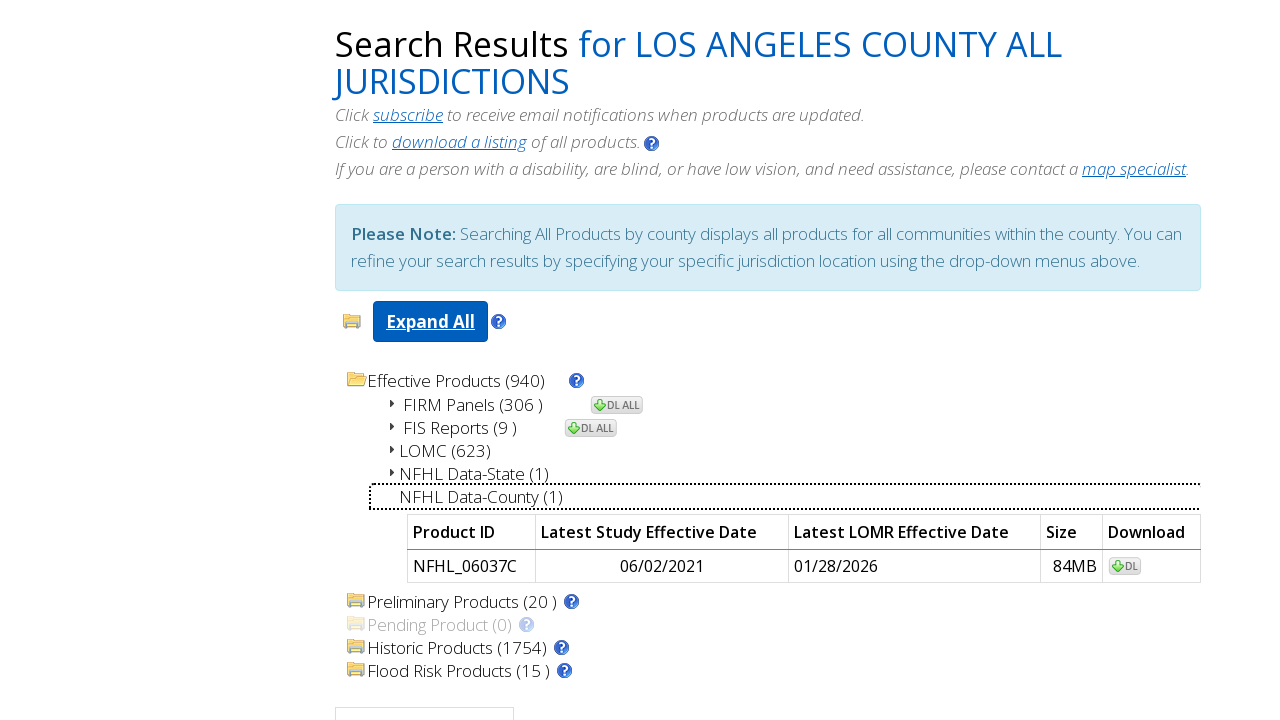

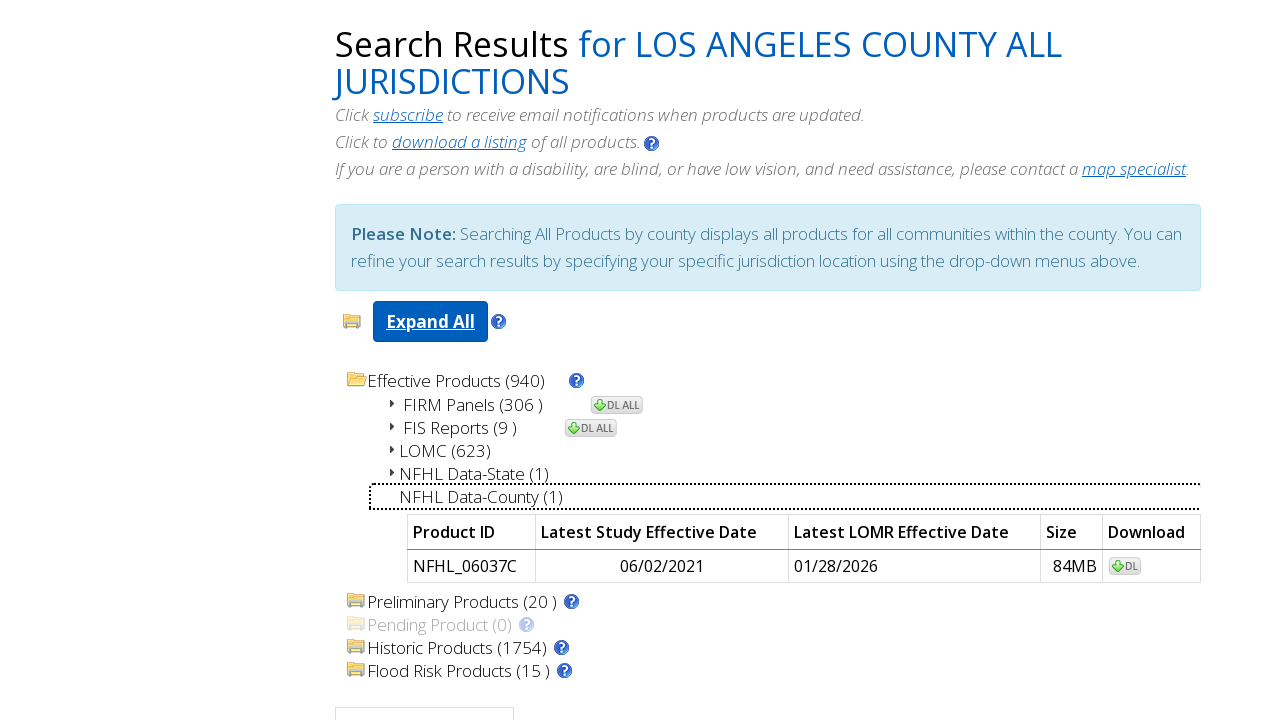